Tests pagination functionality by navigating between pages and verifying that different content is displayed on each page

Starting URL: https://pagination.js.org/

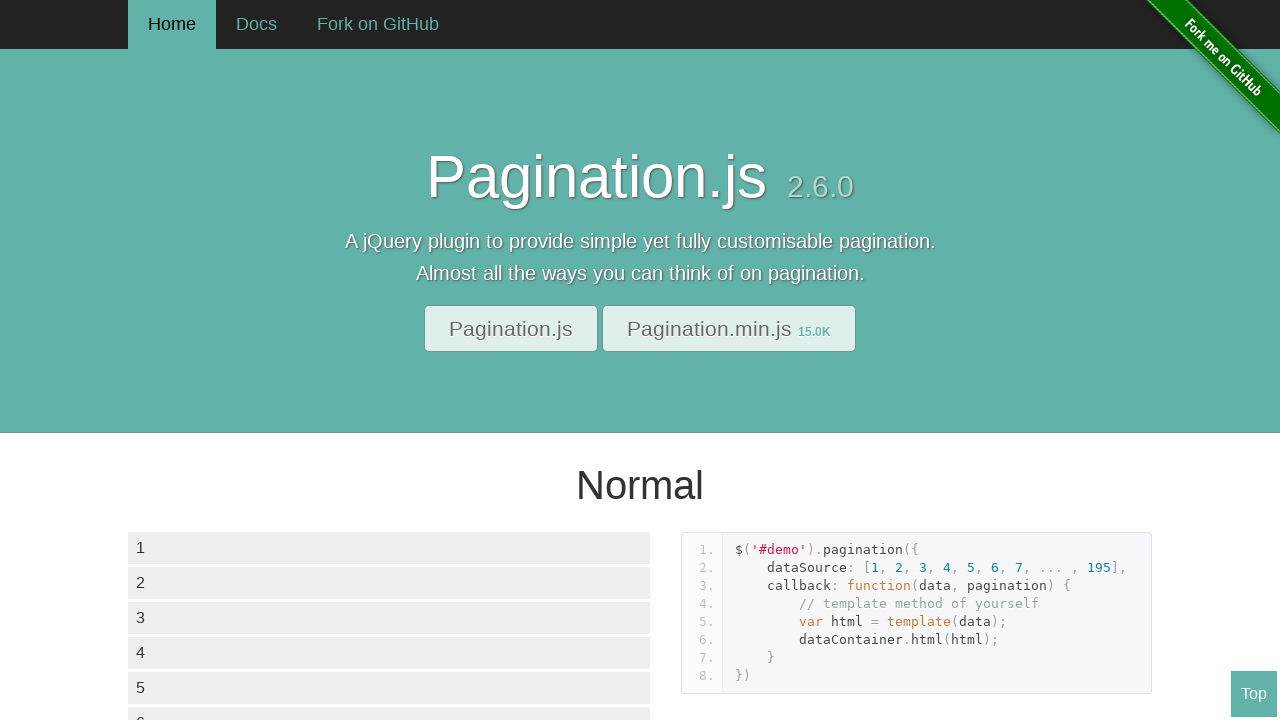

Waited for initial page to load
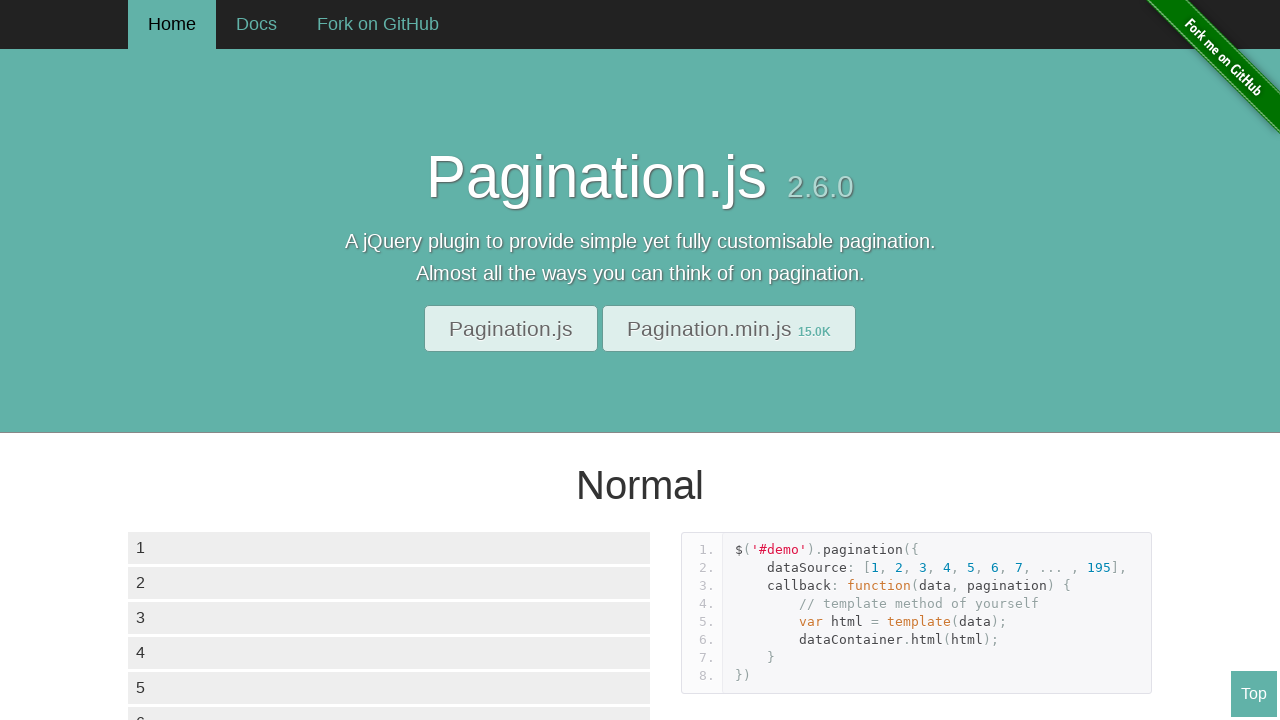

Retrieved list items from first page
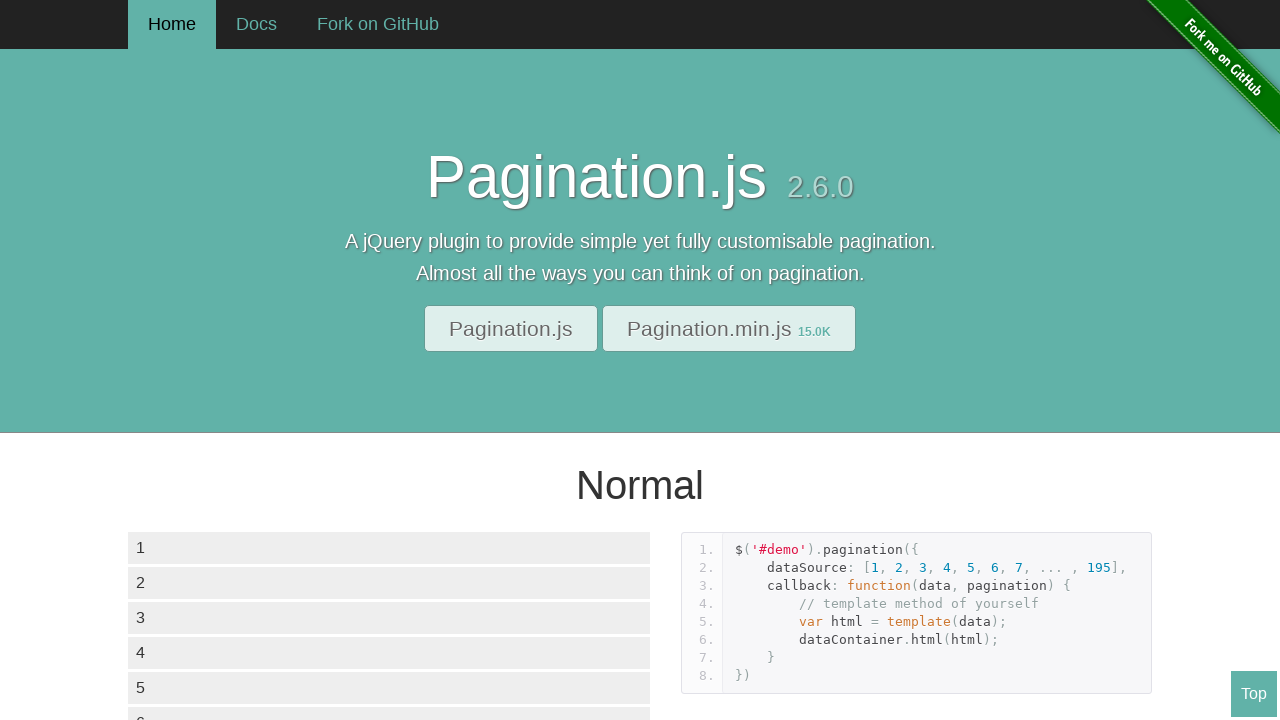

Retrieved pagination page links
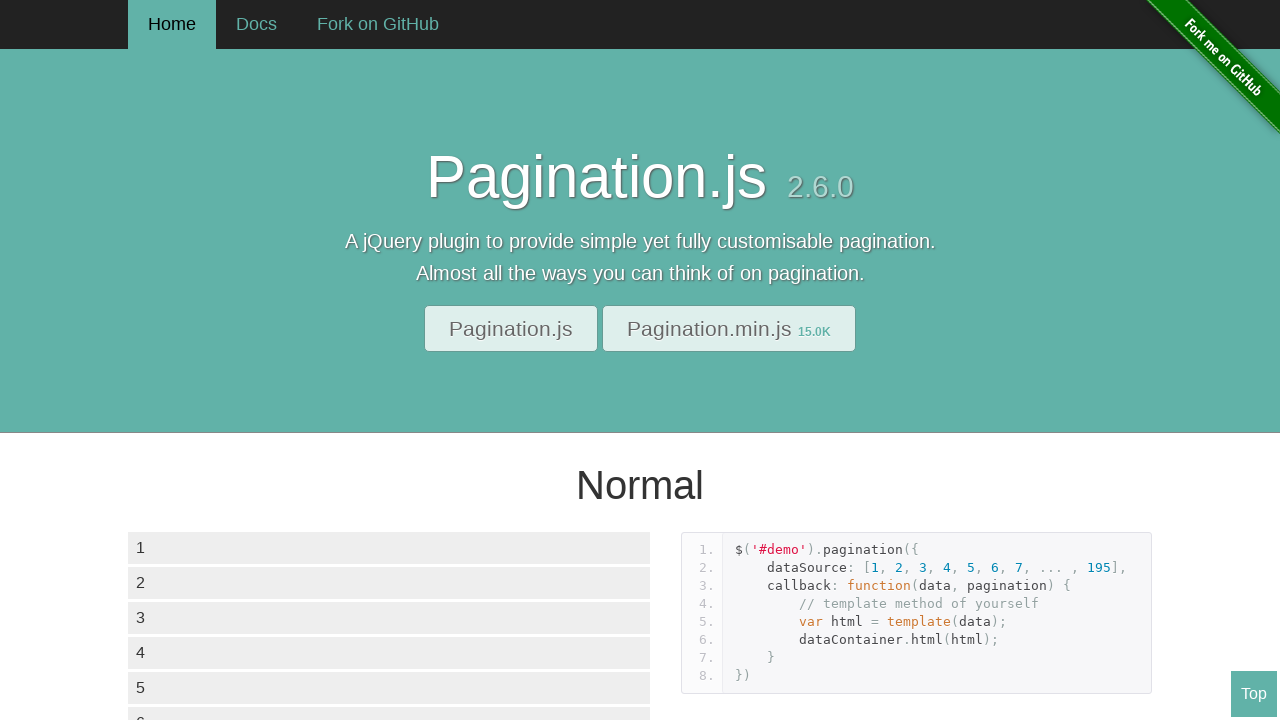

Captured text from 6th element on page 1: 6
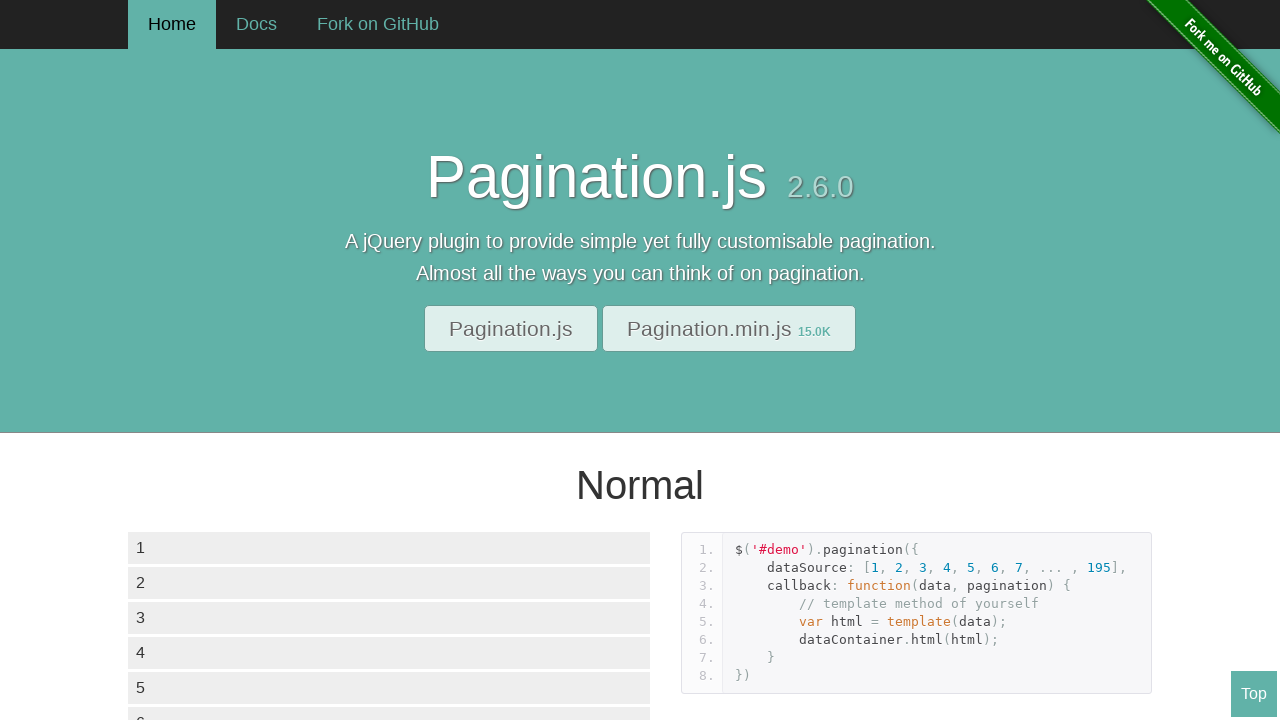

Clicked on page 2 link at (204, 360) on xpath=//div[@class='paginationjs-pages']/ul/li >> nth=2
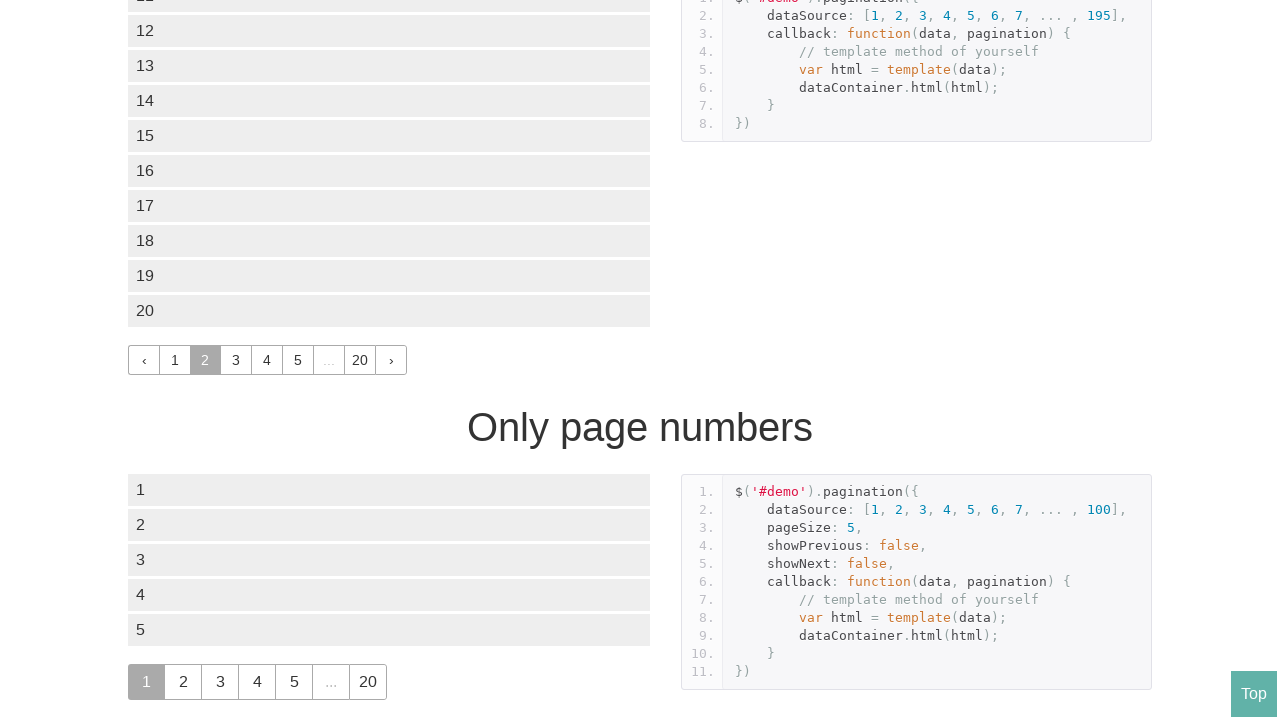

Waited for page transition to complete
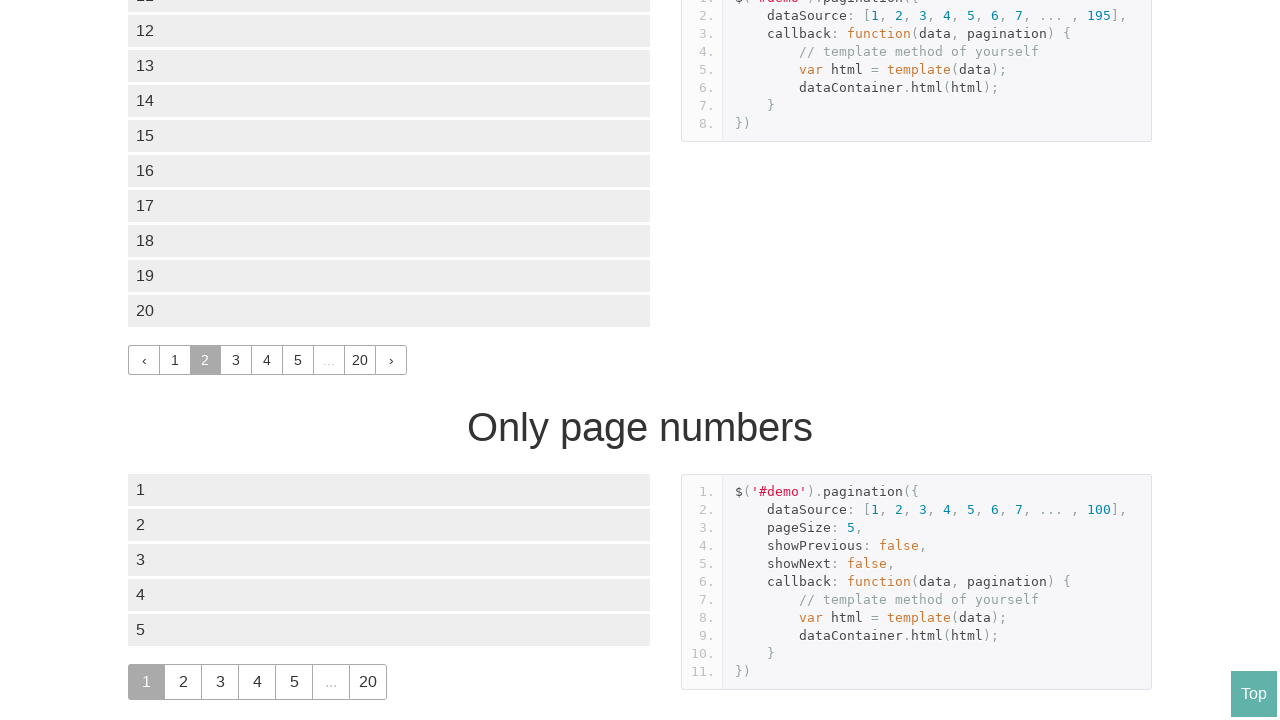

Retrieved list items from second page
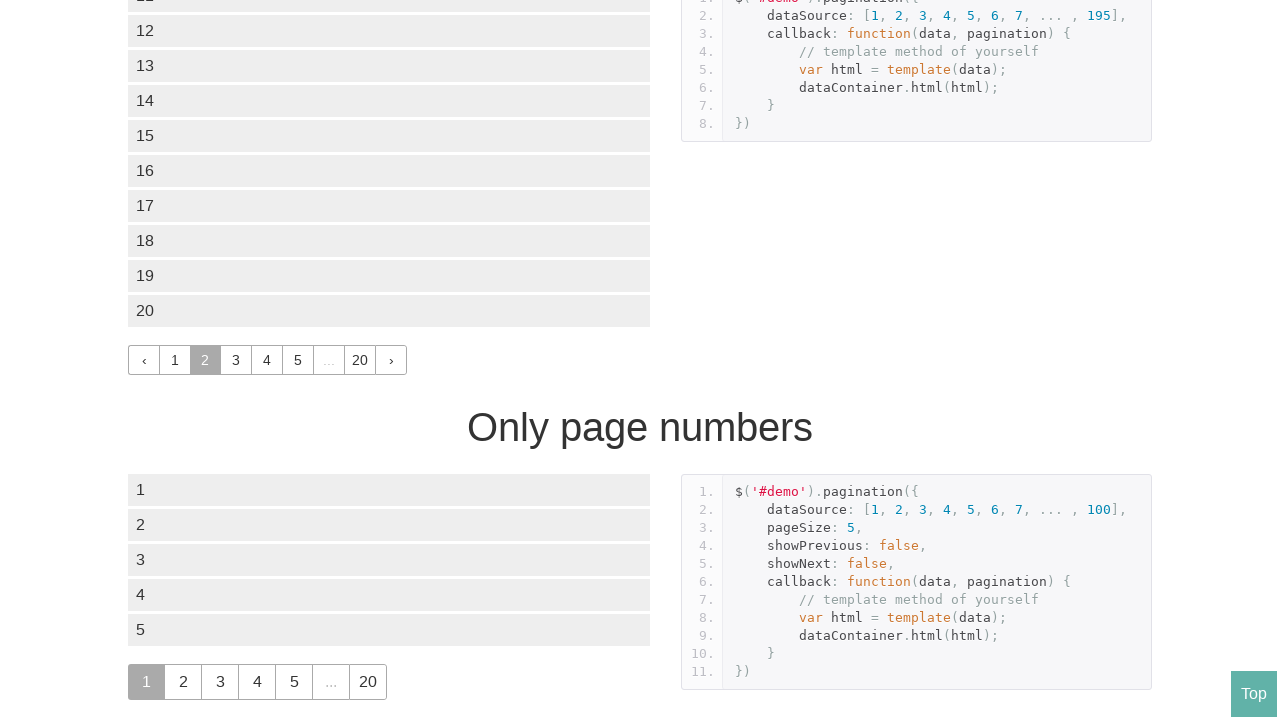

Captured text from 6th element on page 2: 16
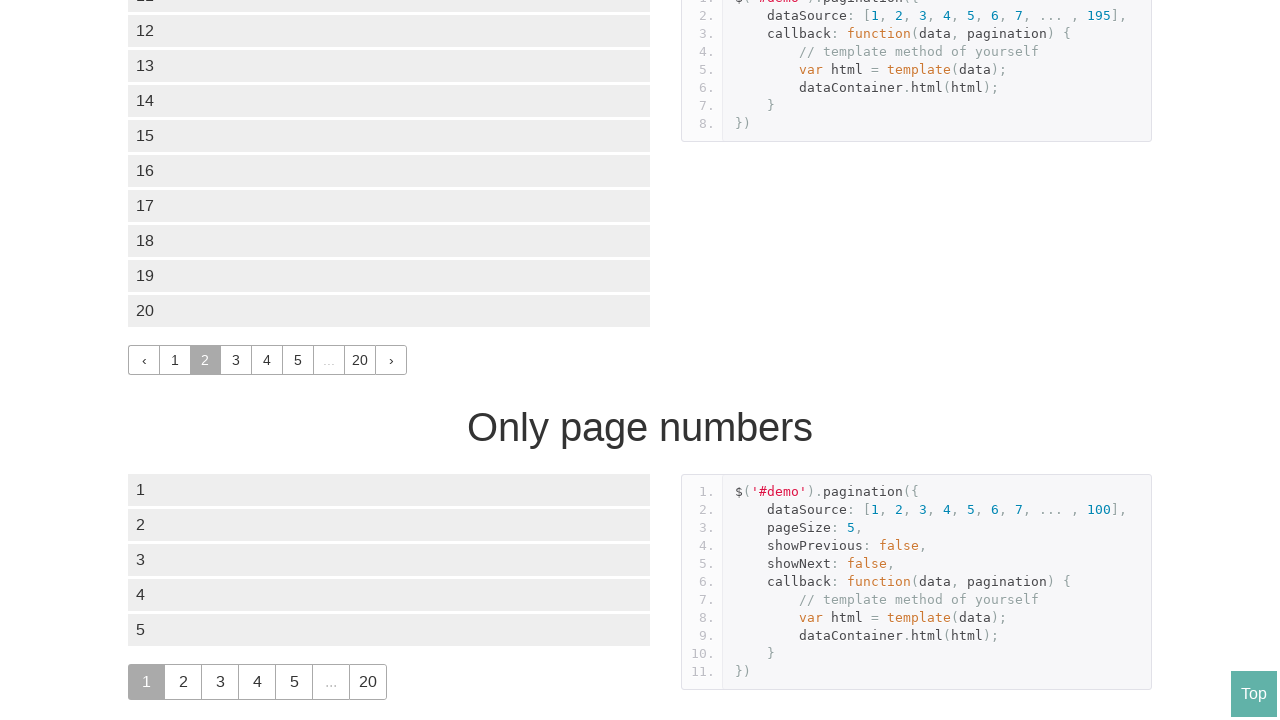

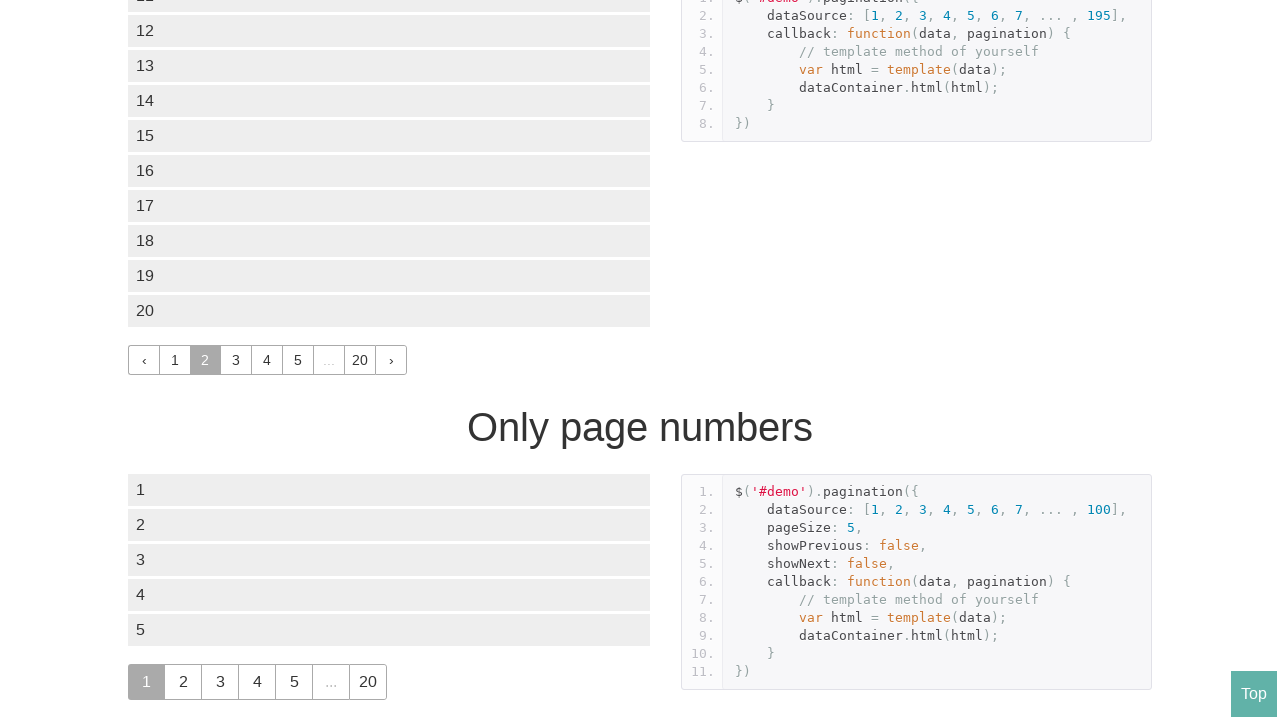